Tests radio button functionality by clicking the Hockey radio button and verifying its selection state, then checking if the Green radio button is enabled

Starting URL: https://practice.cydeo.com/radio_buttons

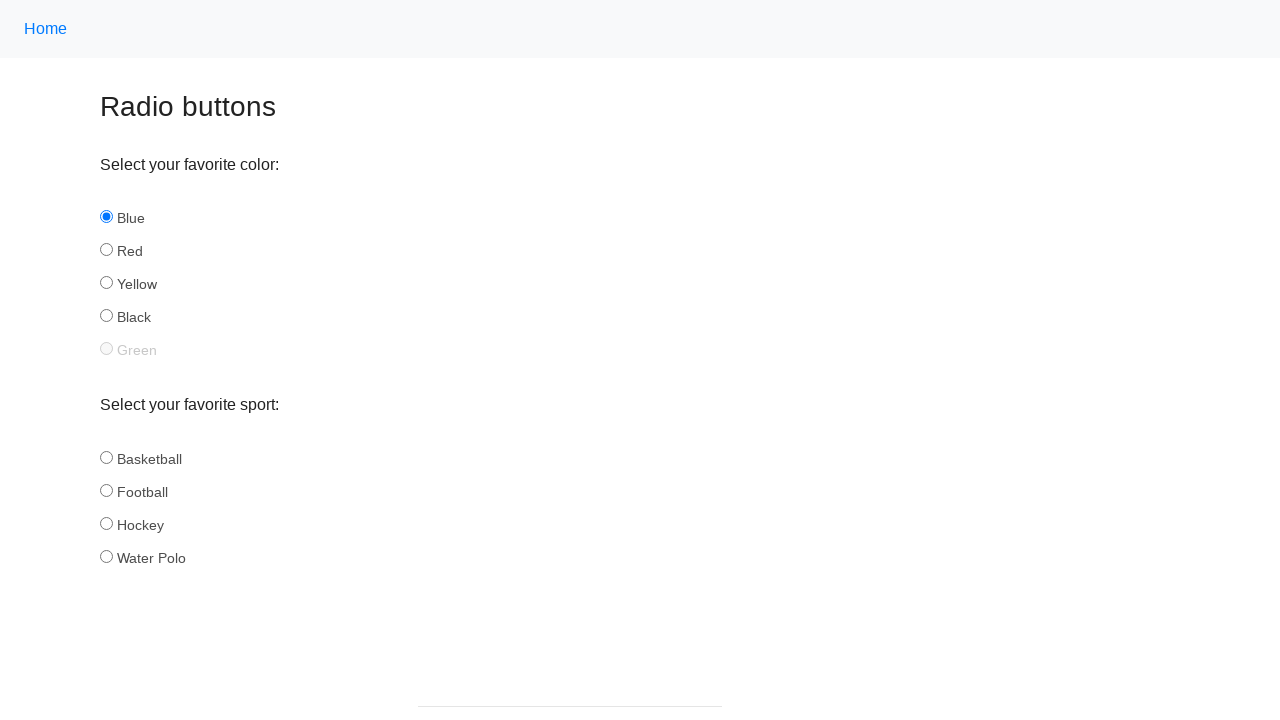

Clicked the Hockey radio button at (106, 523) on input#hockey
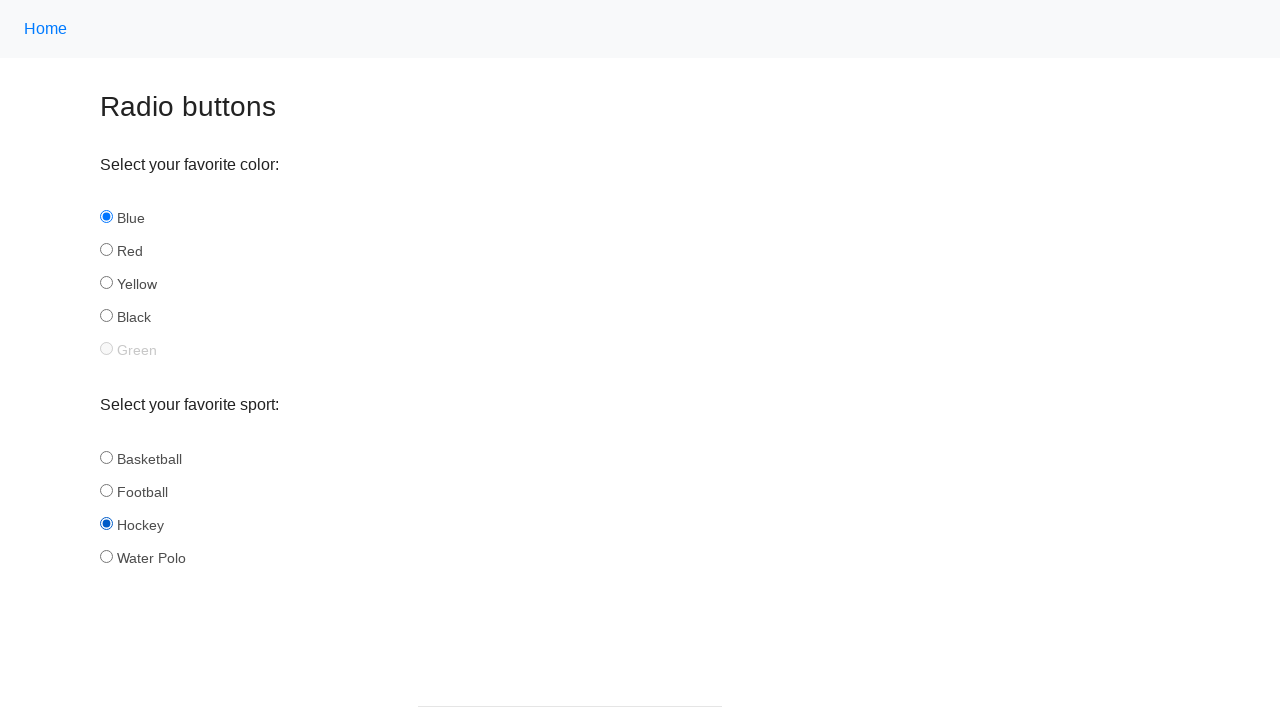

Located the Hockey radio button element
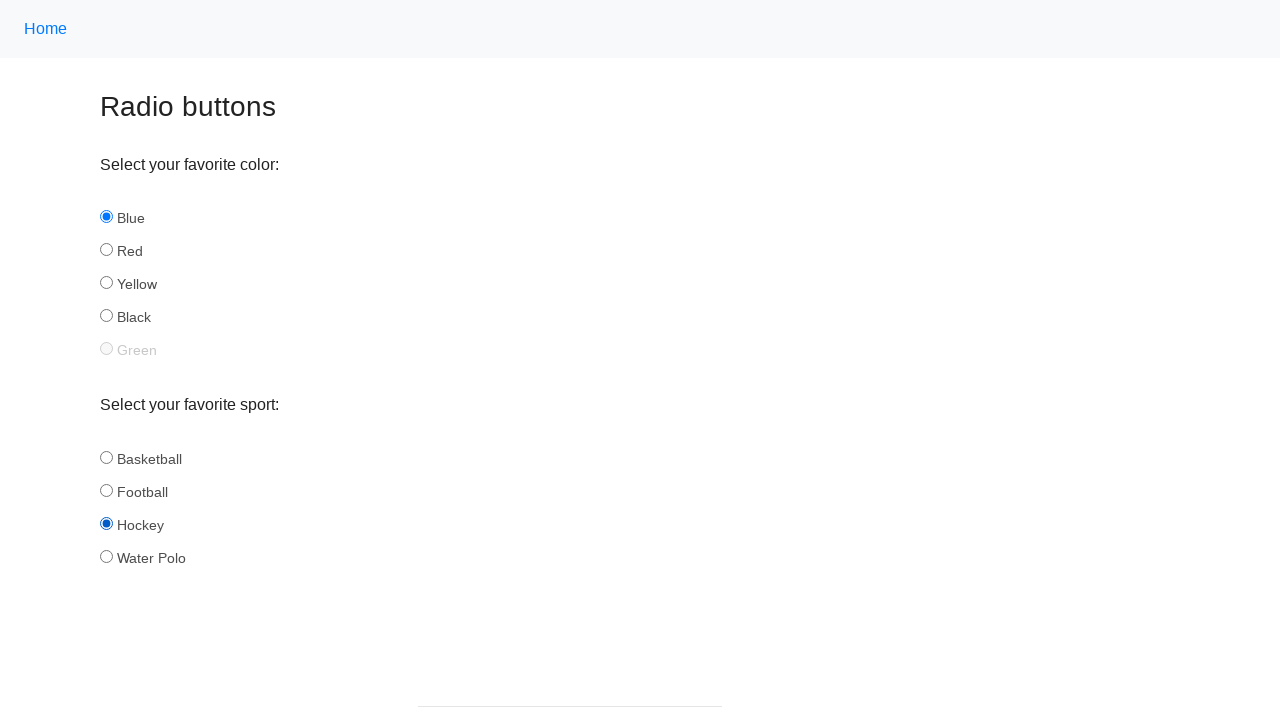

Verified that Hockey radio button is selected
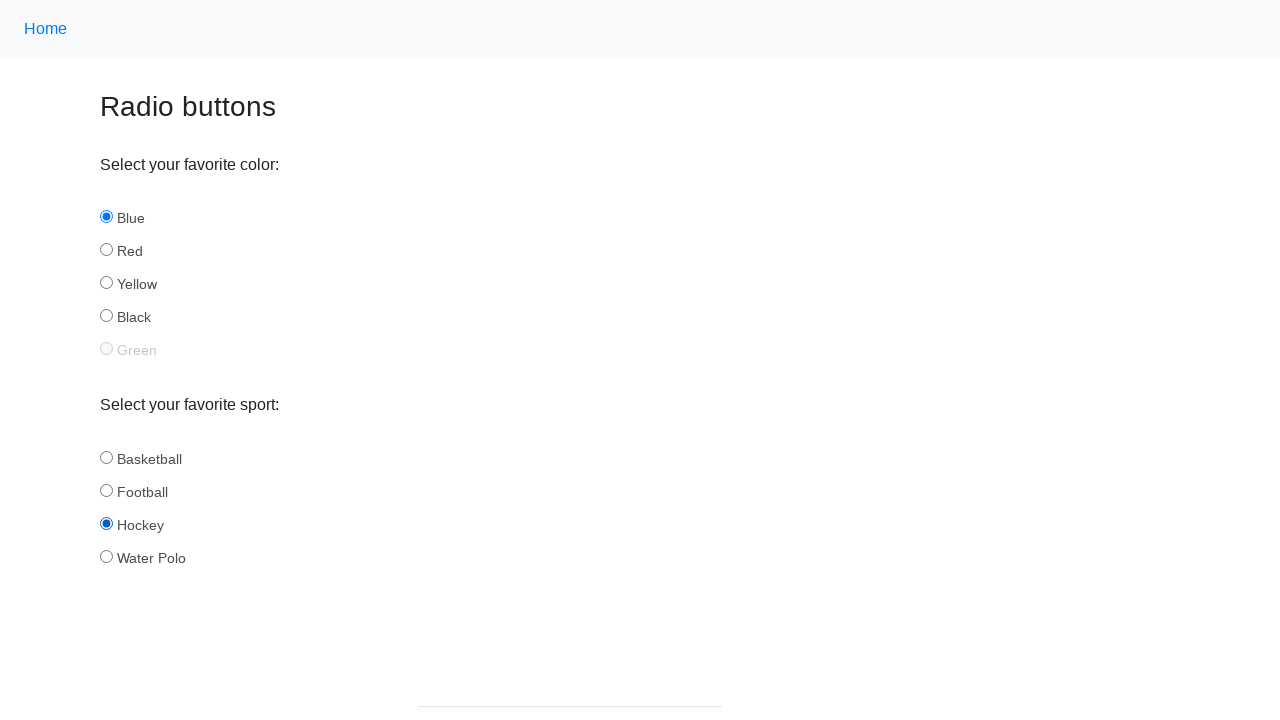

Located the Green radio button element
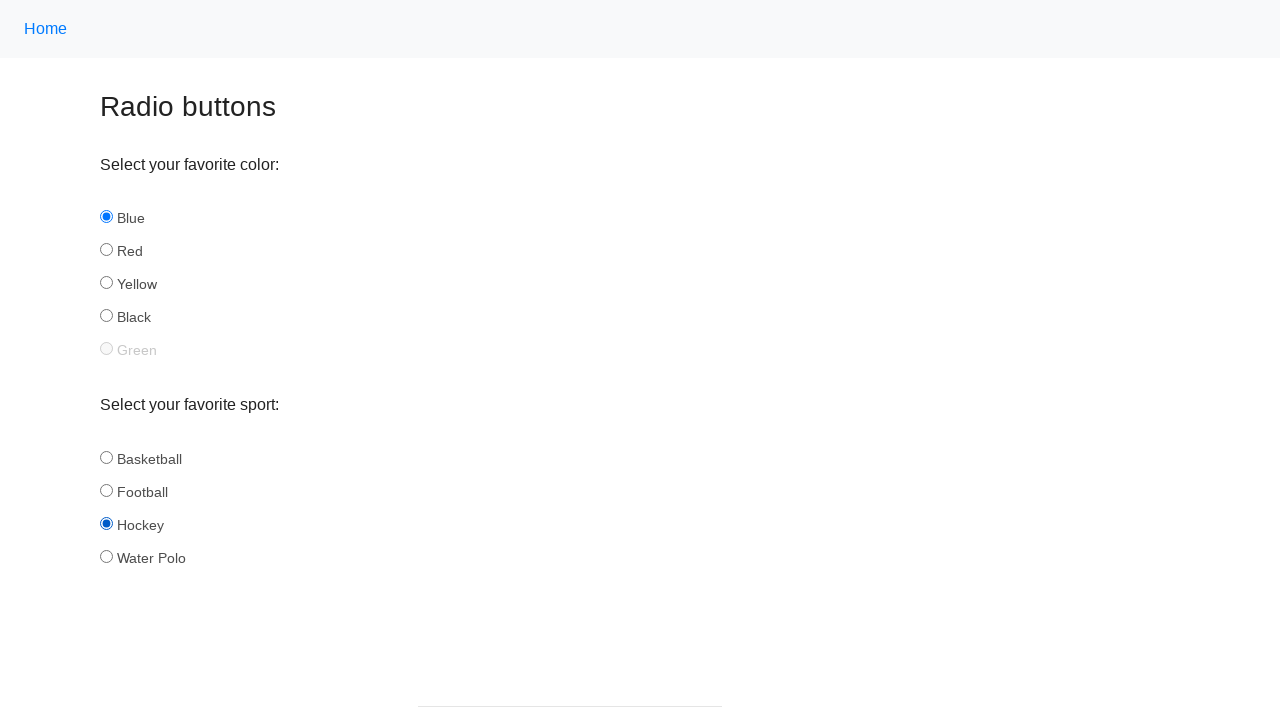

Checked if Green radio button is enabled
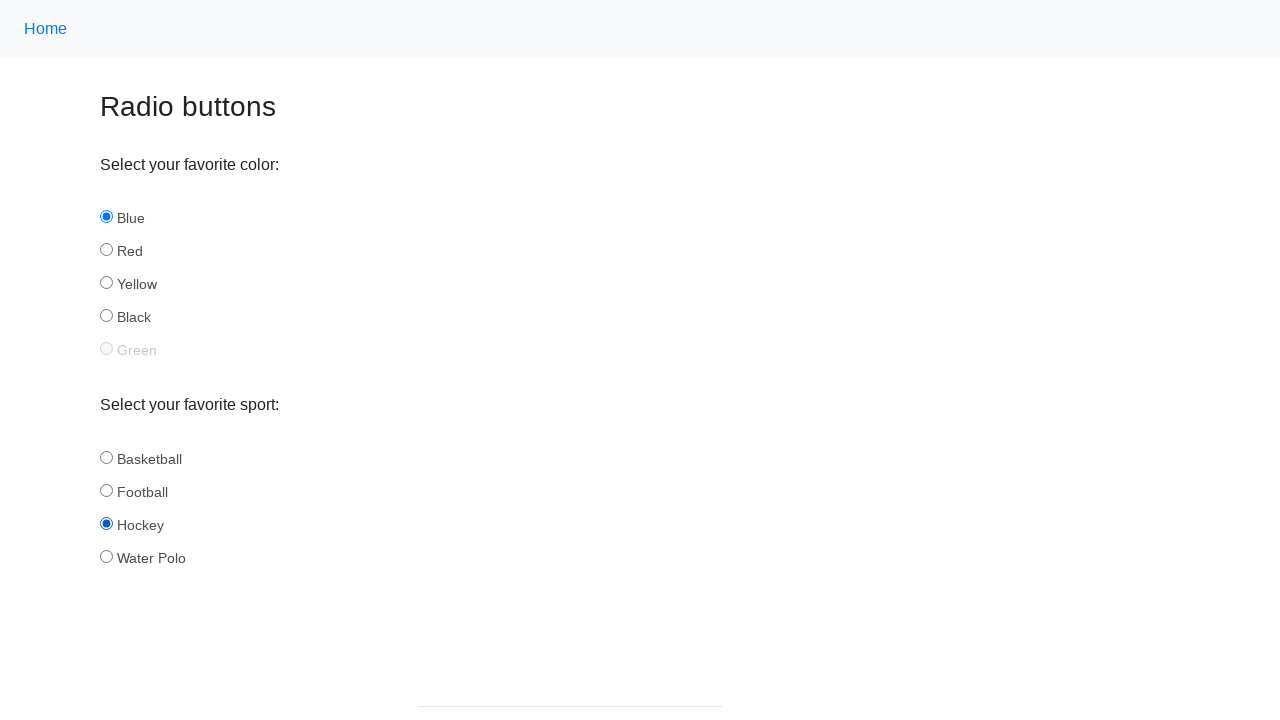

Printed Green button enabled state: False
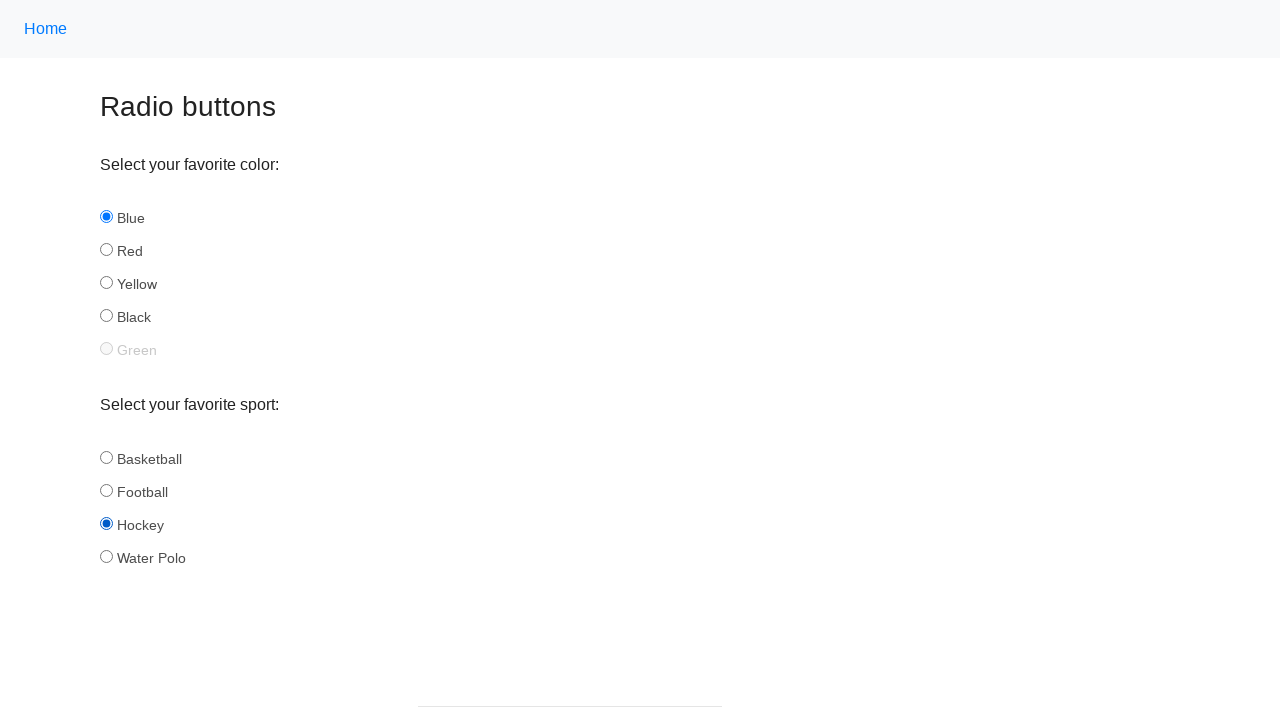

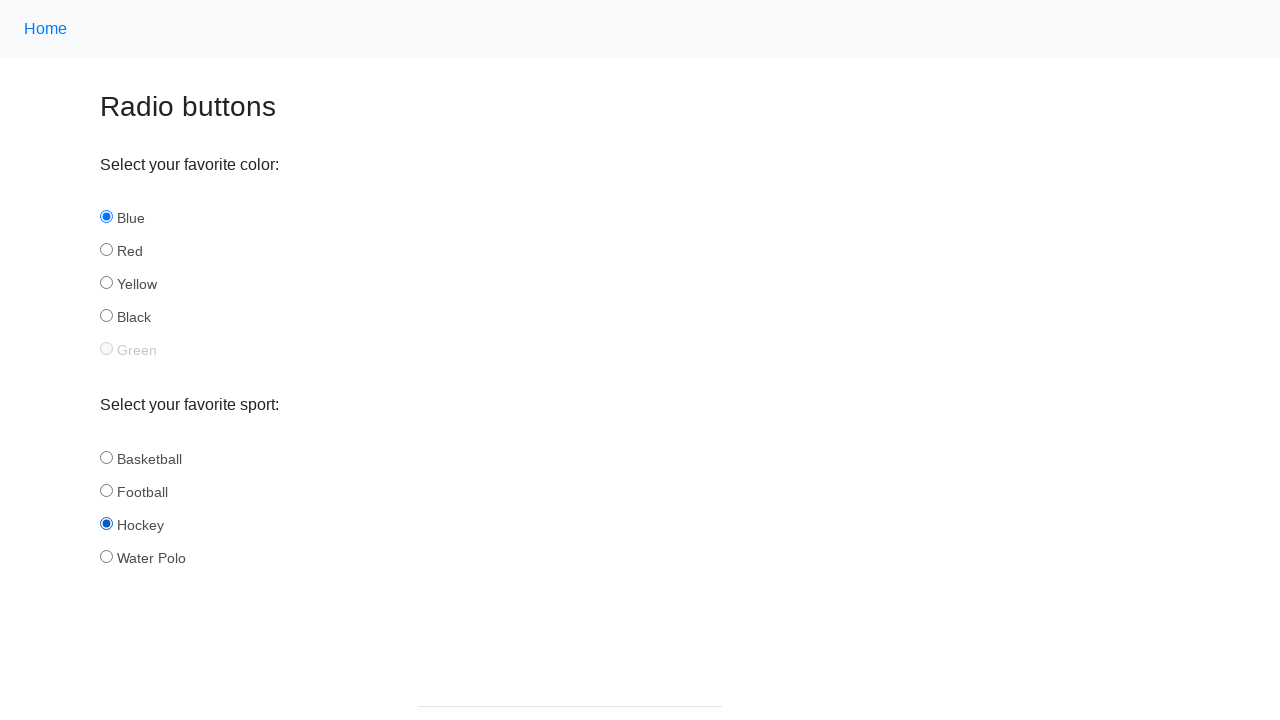